Navigates to QA.com website and verifies the page title matches the expected IT training title

Starting URL: https://www.qa.com/

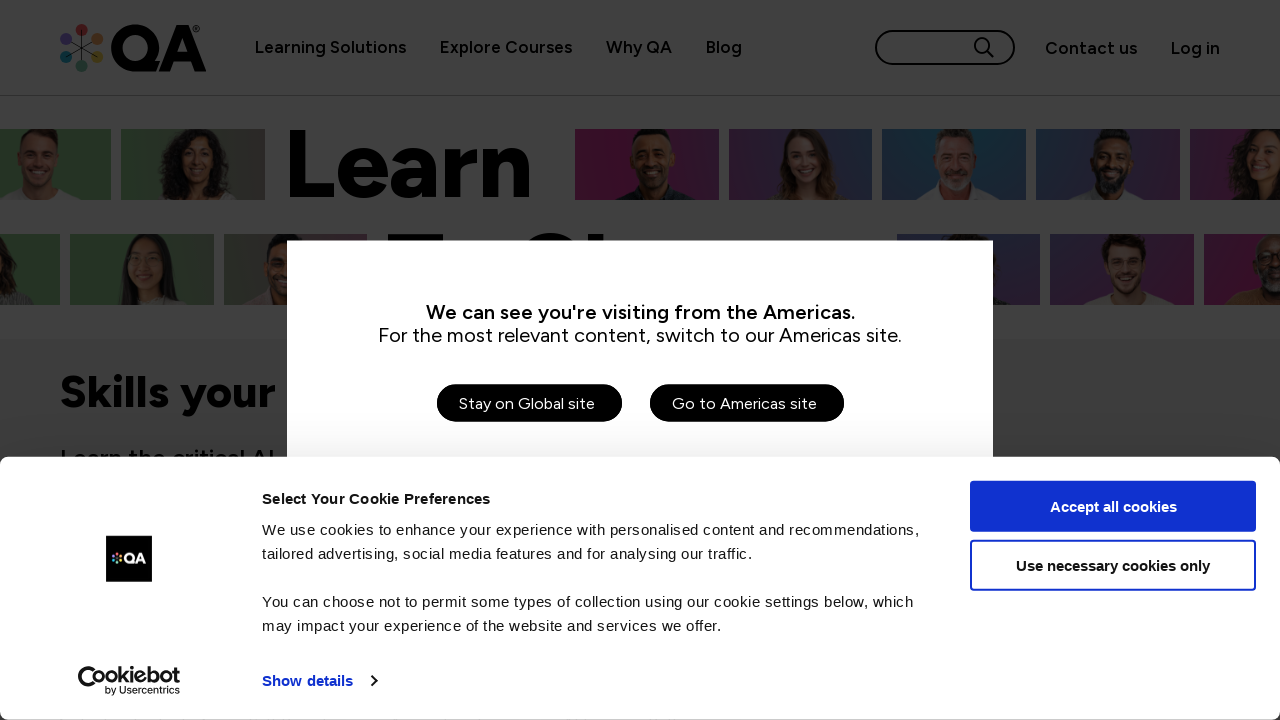

Waited for page to load (domcontentloaded state)
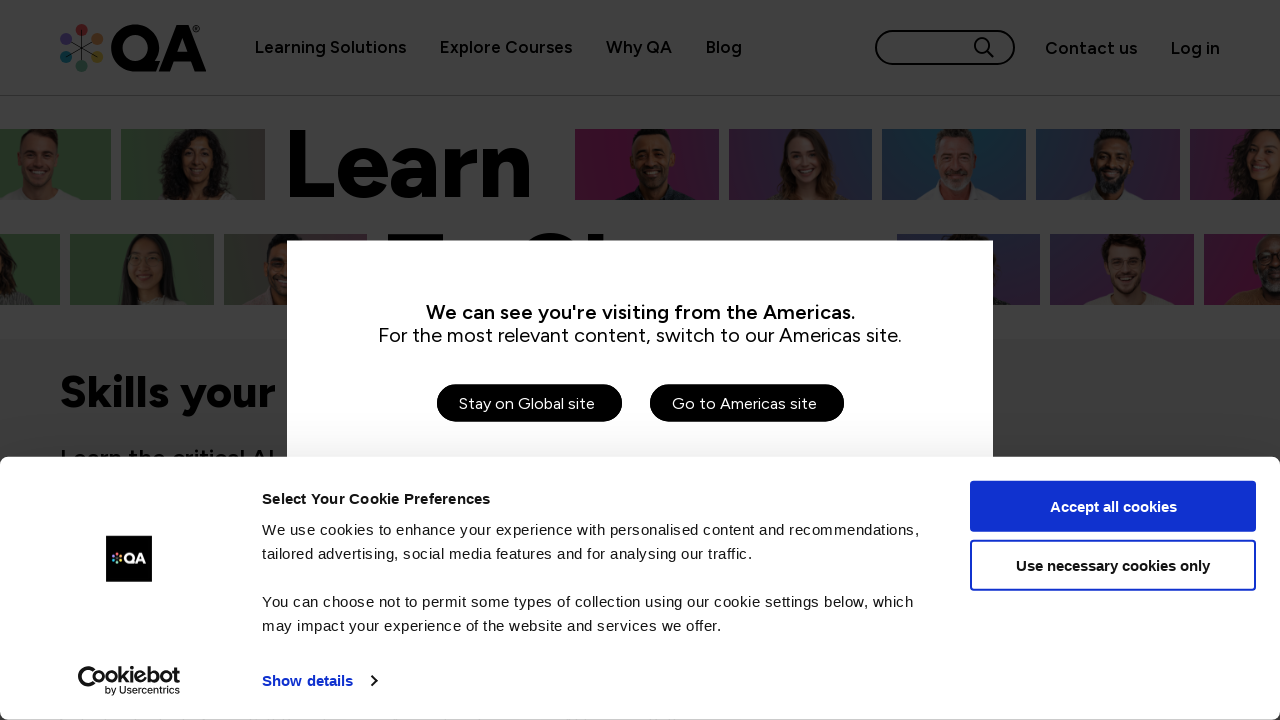

Retrieved page title: QA | Tech Training, Courses & Apprenticeships |
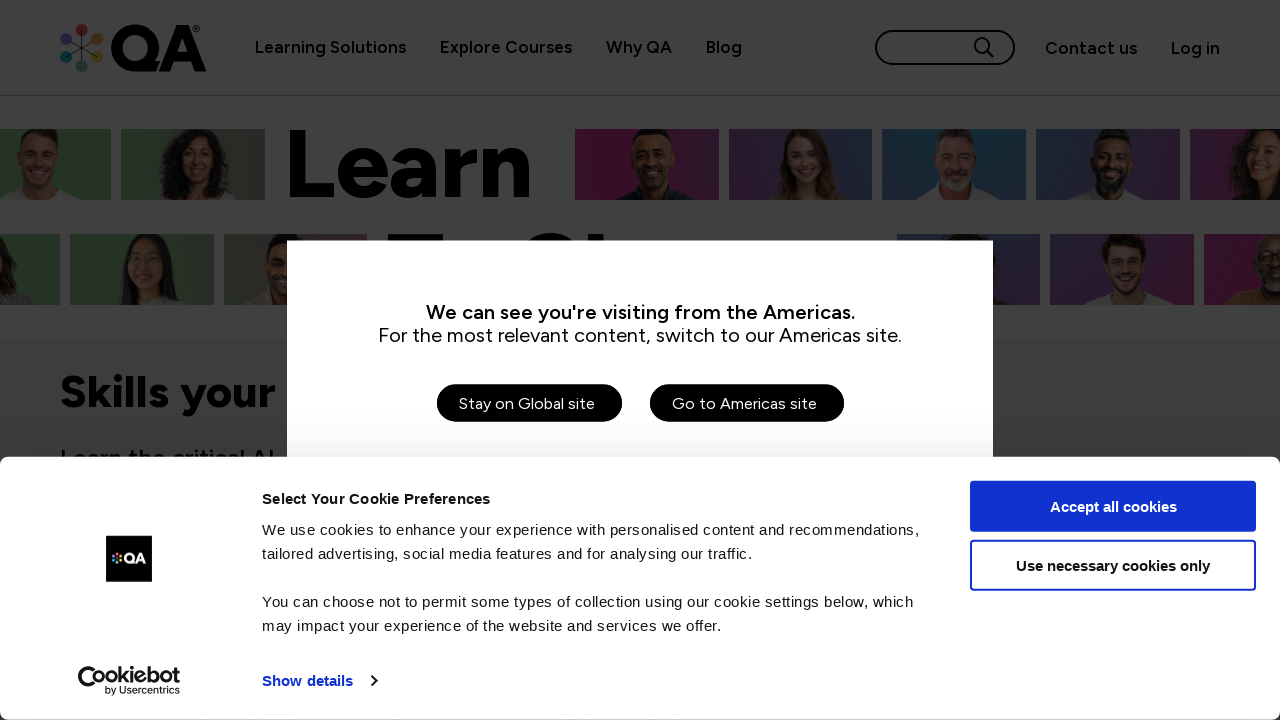

Verified page title contains 'QA' - assertion passed
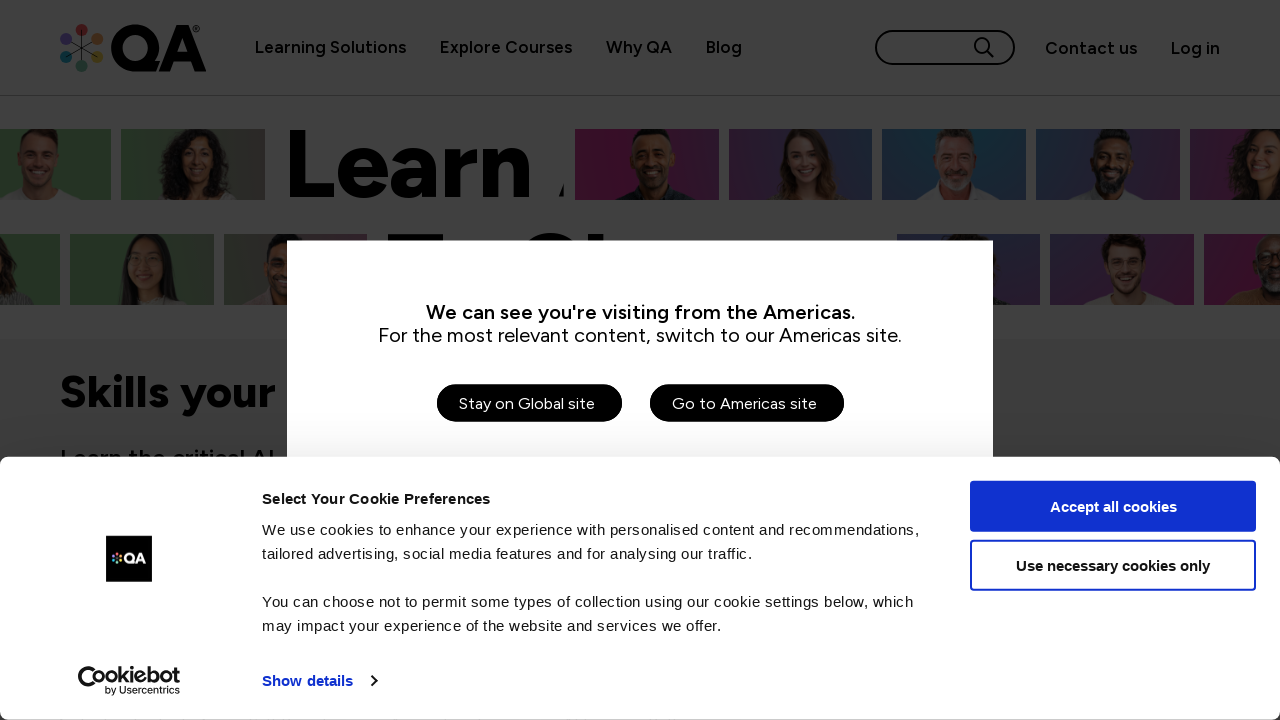

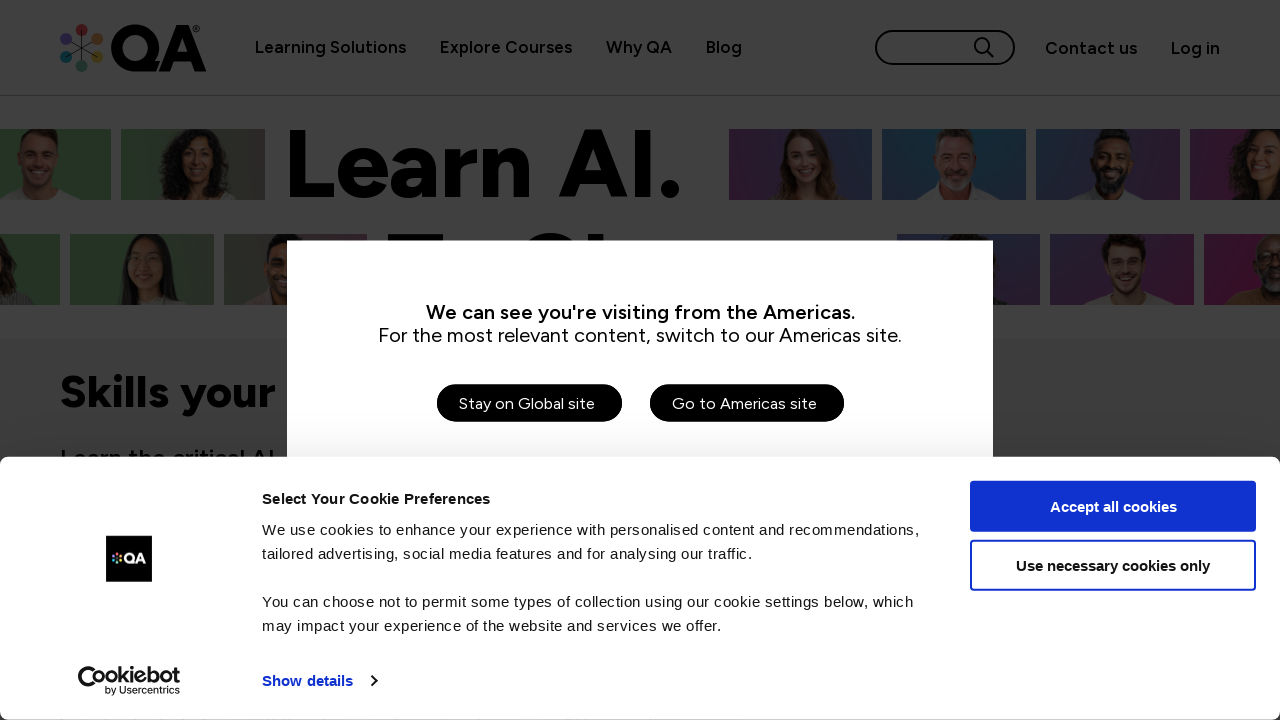